Tests checkbox functionality by finding all checkboxes on the page and clicking the one with value "Option-2"

Starting URL: http://syntaxprojects.com/basic-checkbox-demo.php

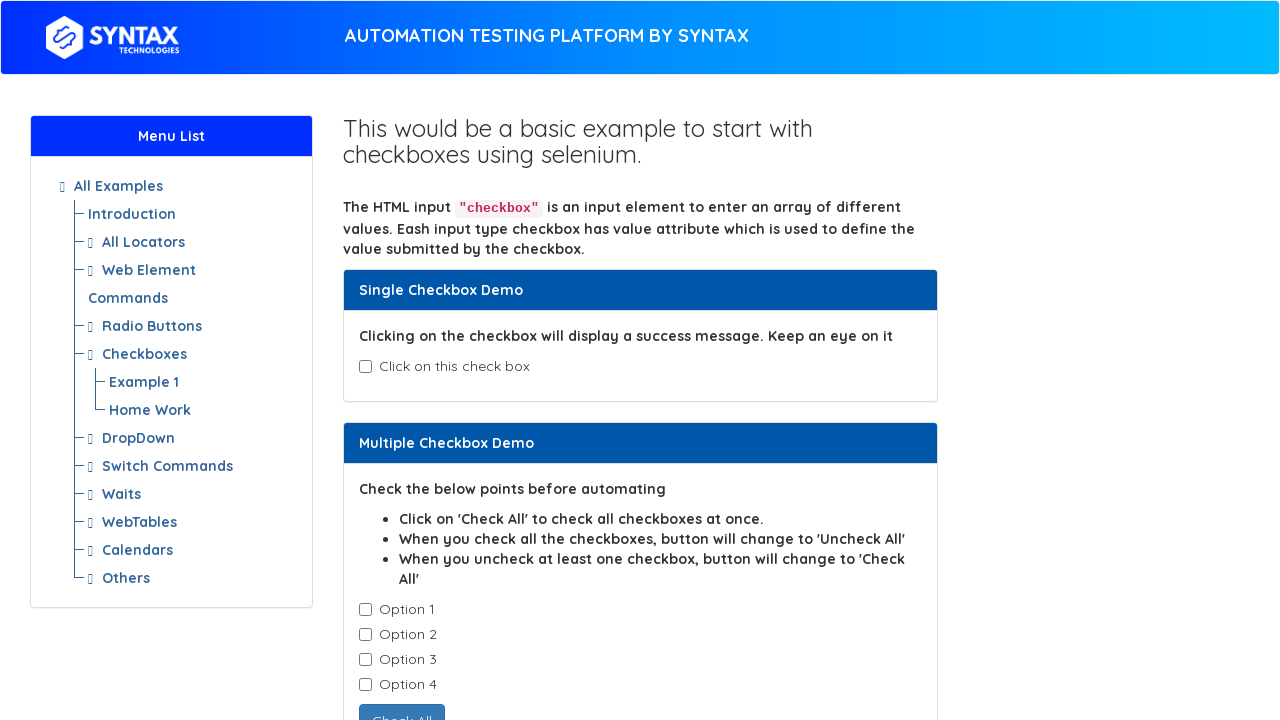

Waited for checkbox elements to load
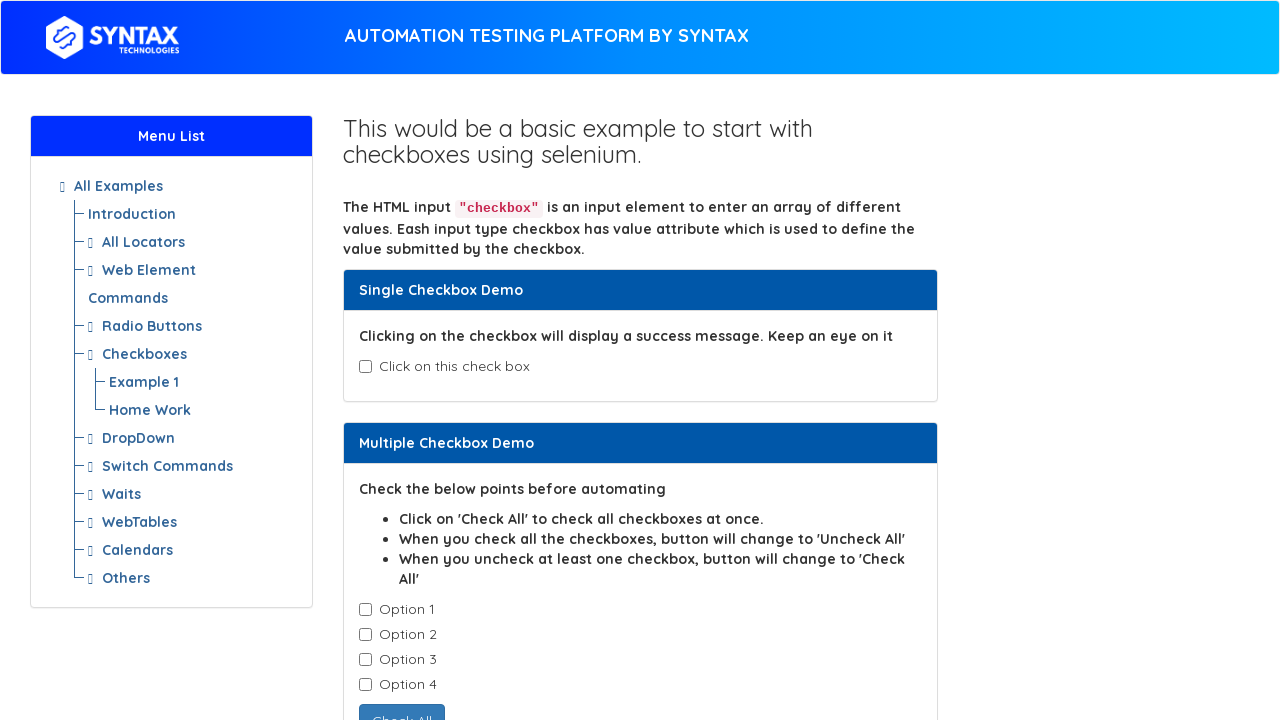

Located all checkbox elements with class cb1-element
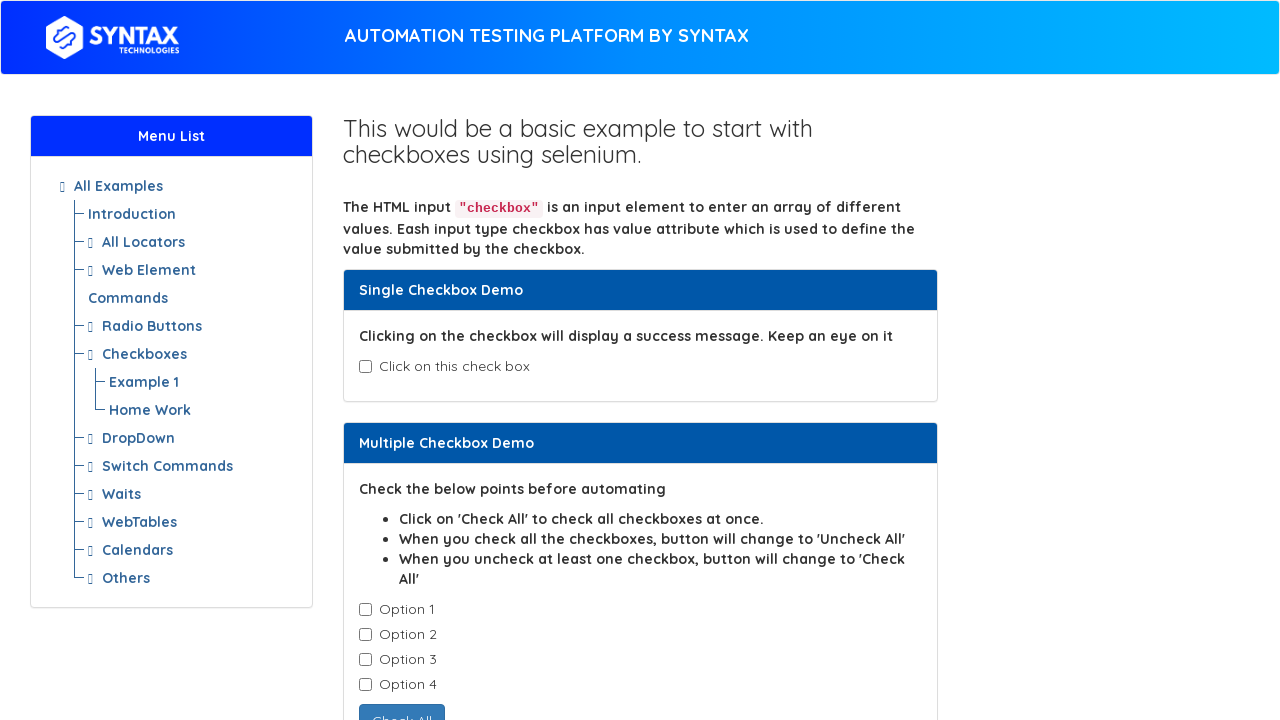

Found 4 checkboxes on the page
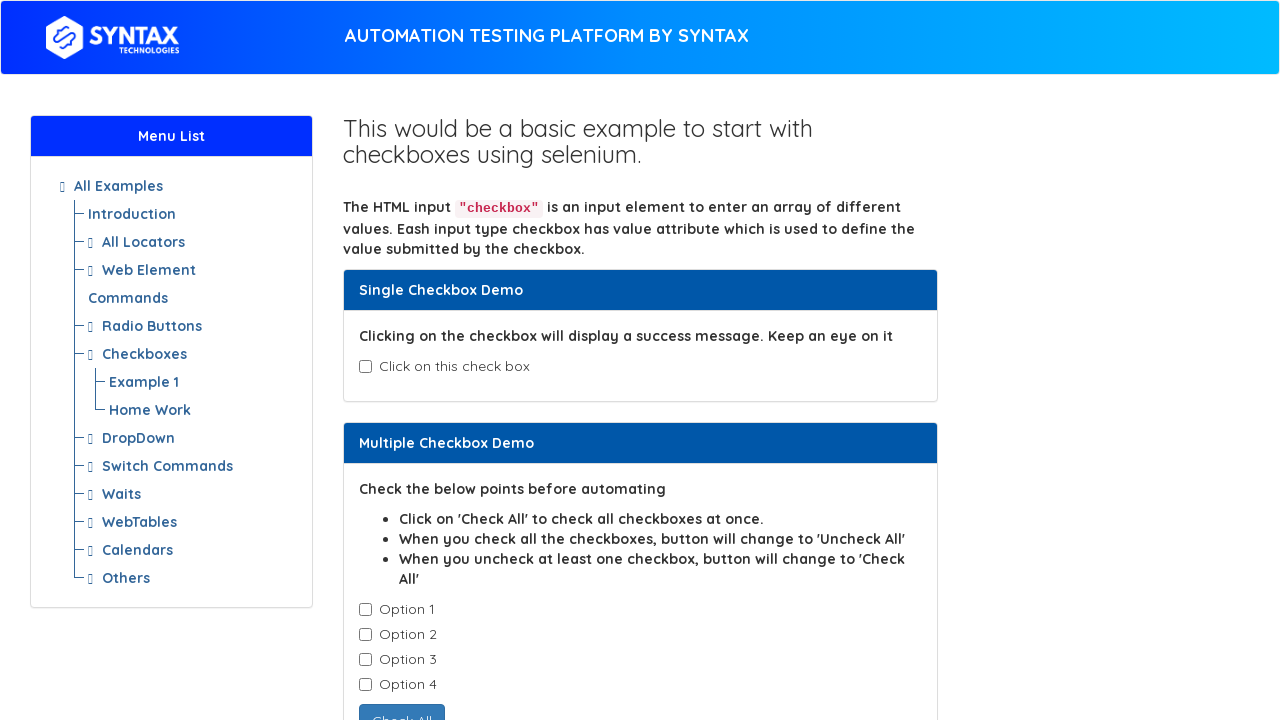

Examining checkbox at index 0
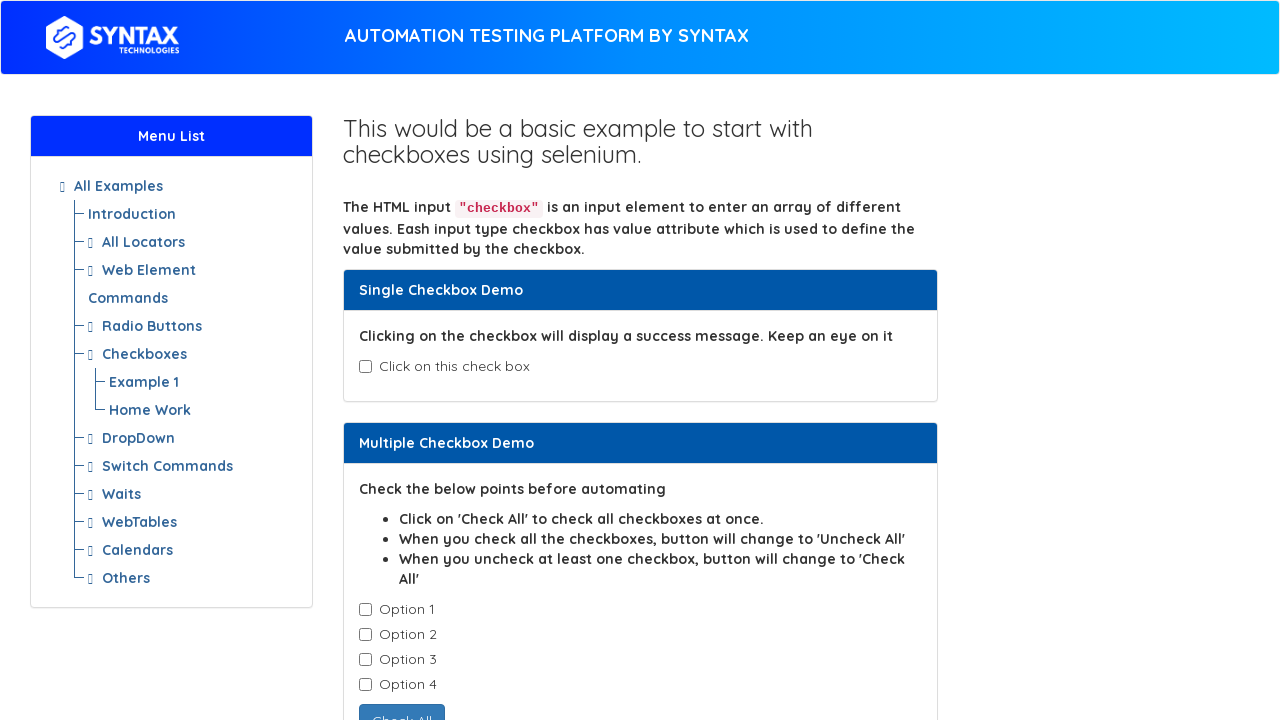

Examining checkbox at index 1
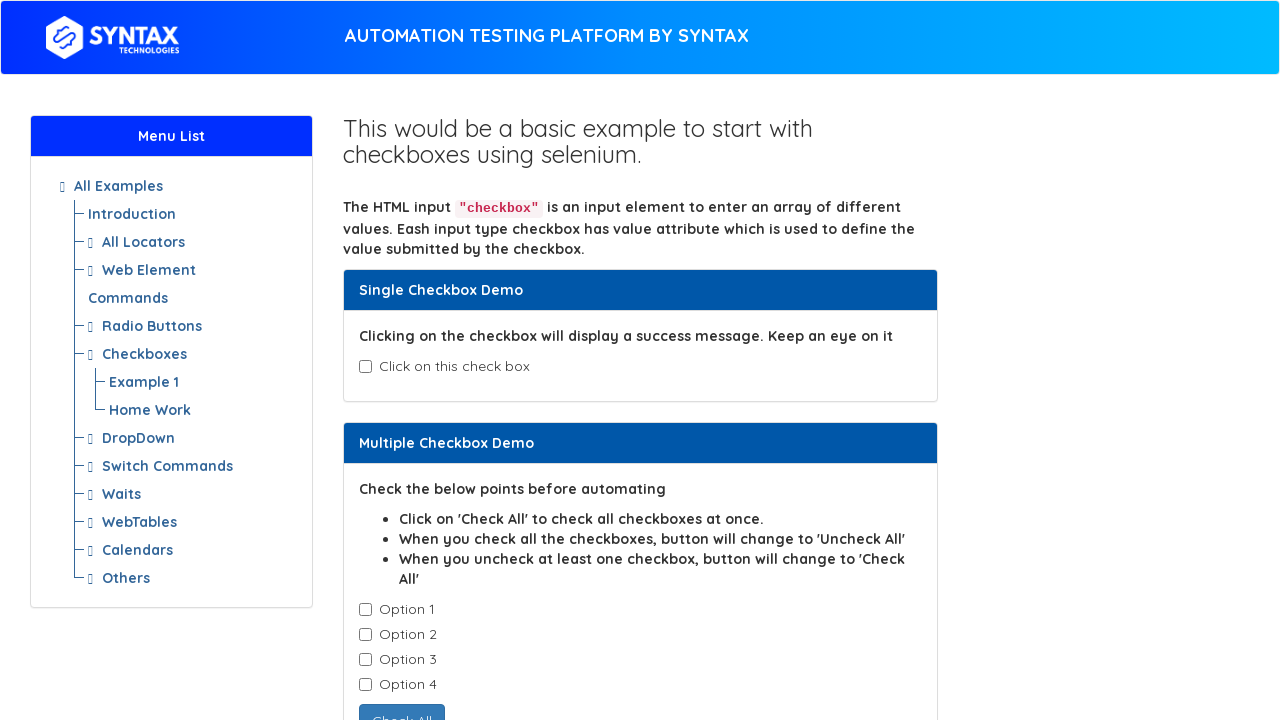

Found checkbox with value 'Option-2'
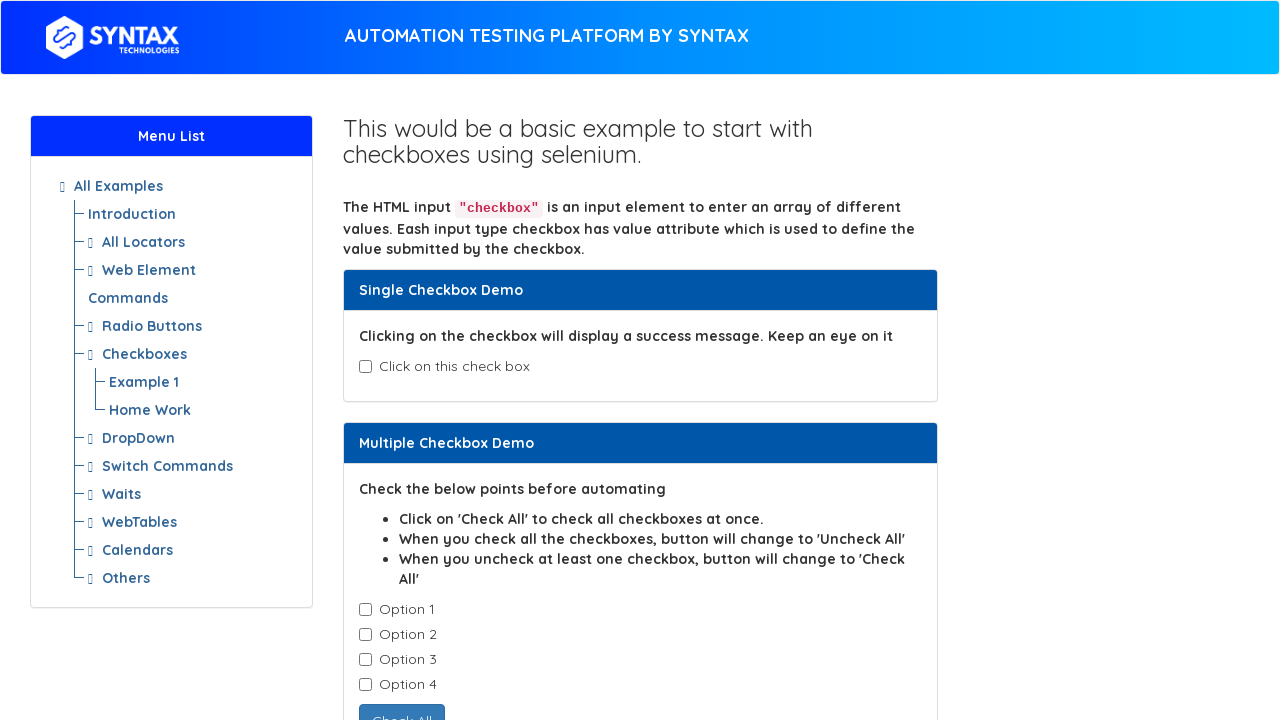

Clicked checkbox with value 'Option-2' at (365, 635) on input.cb1-element >> nth=1
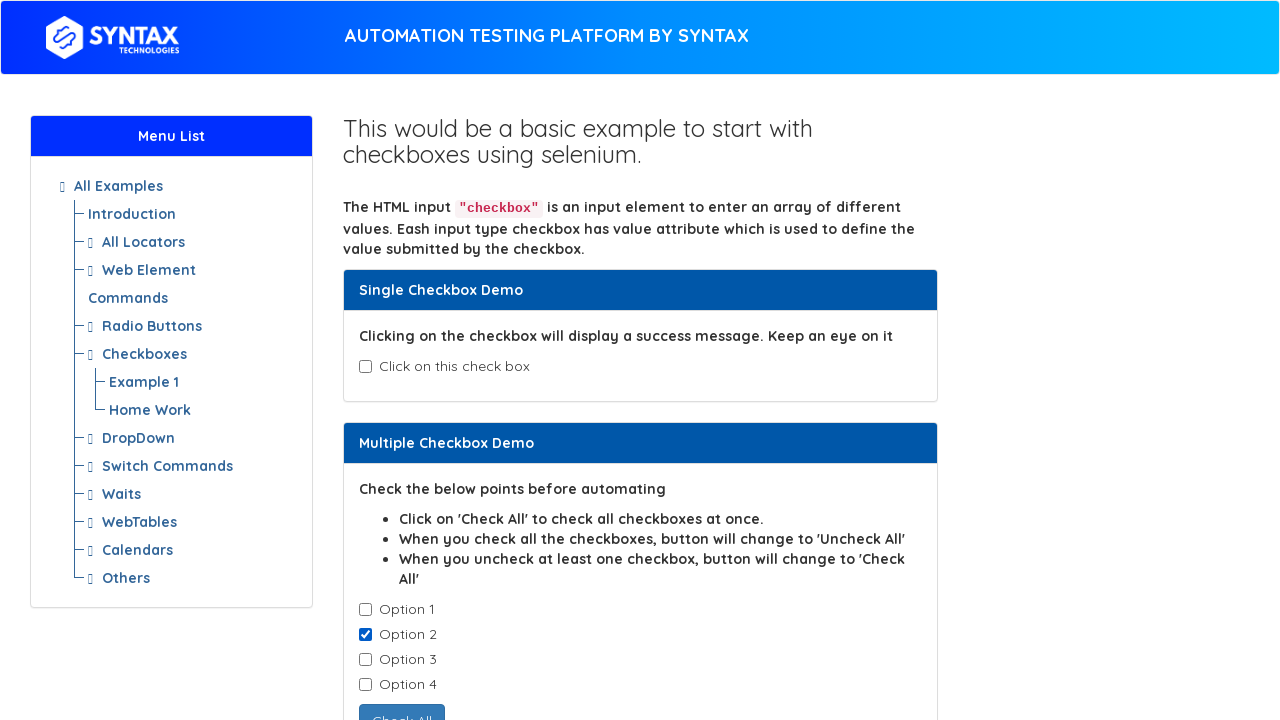

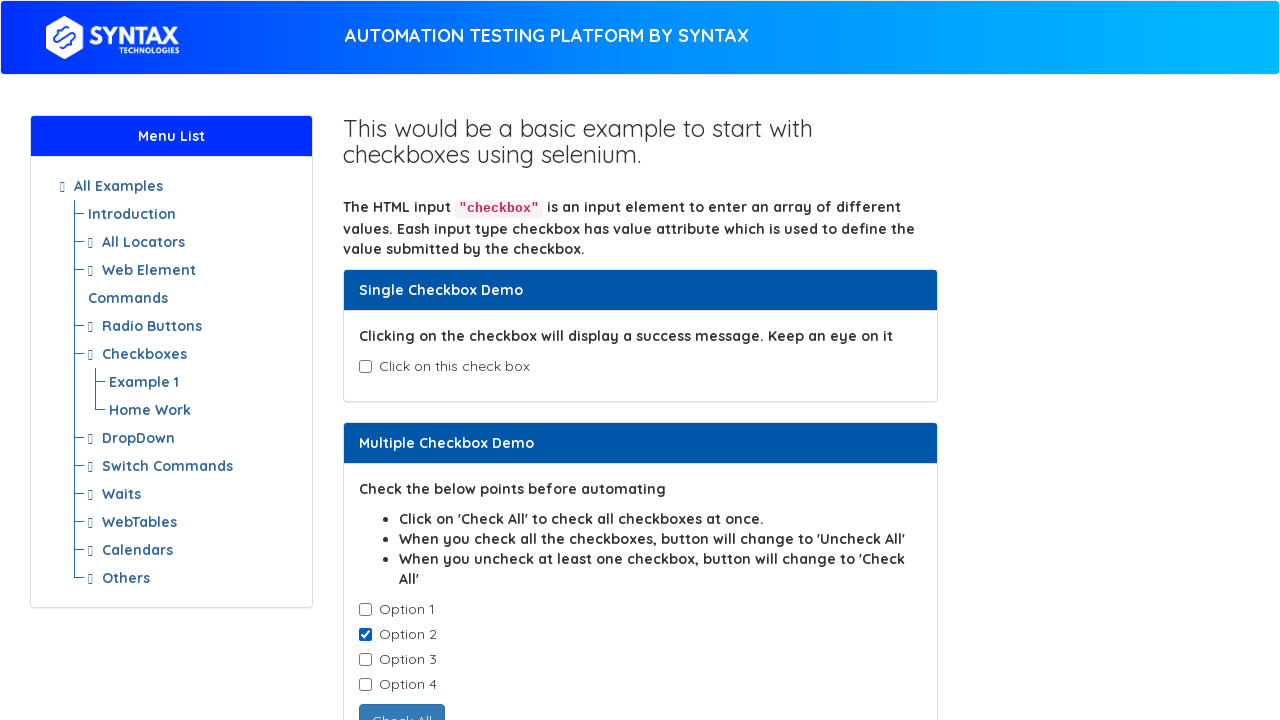